Tests navigation on EatStreet blog by clicking the enneagram text/link and verifying it navigates to the enneagram-order article page

Starting URL: https://blog.eatstreet.com/

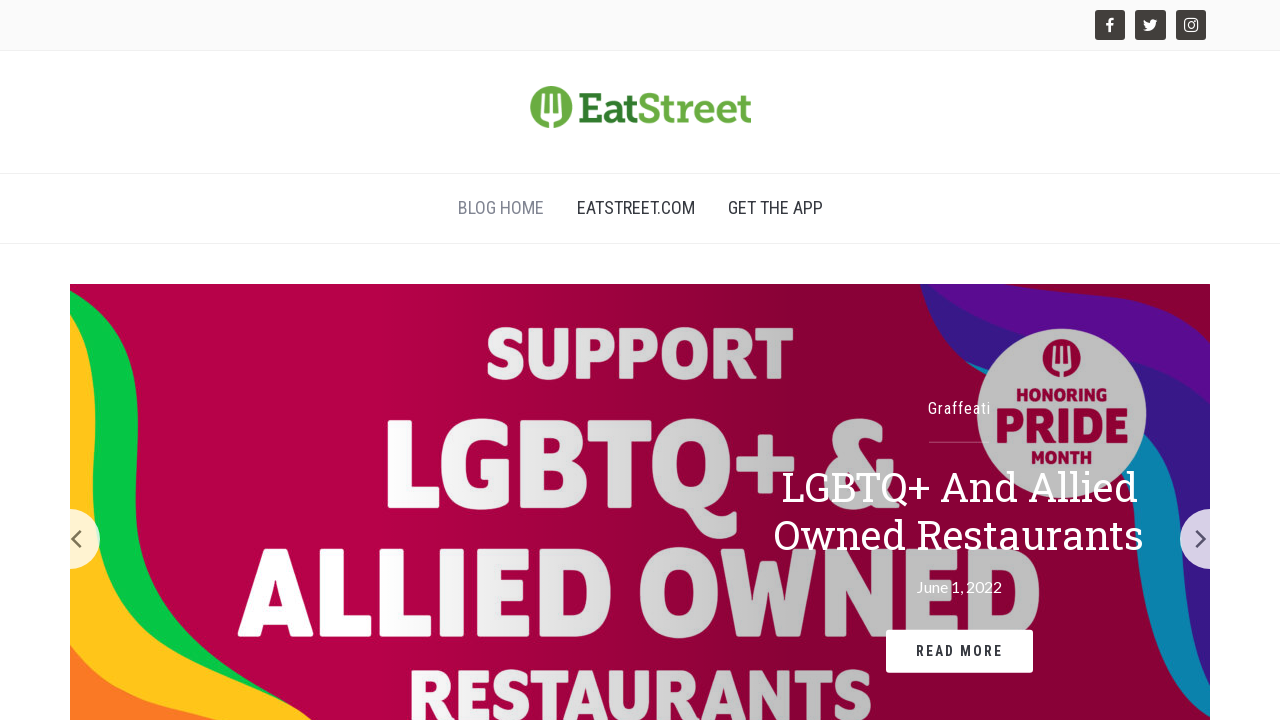

Clicked on enneagram text/link at (250, 344) on text=enneagram
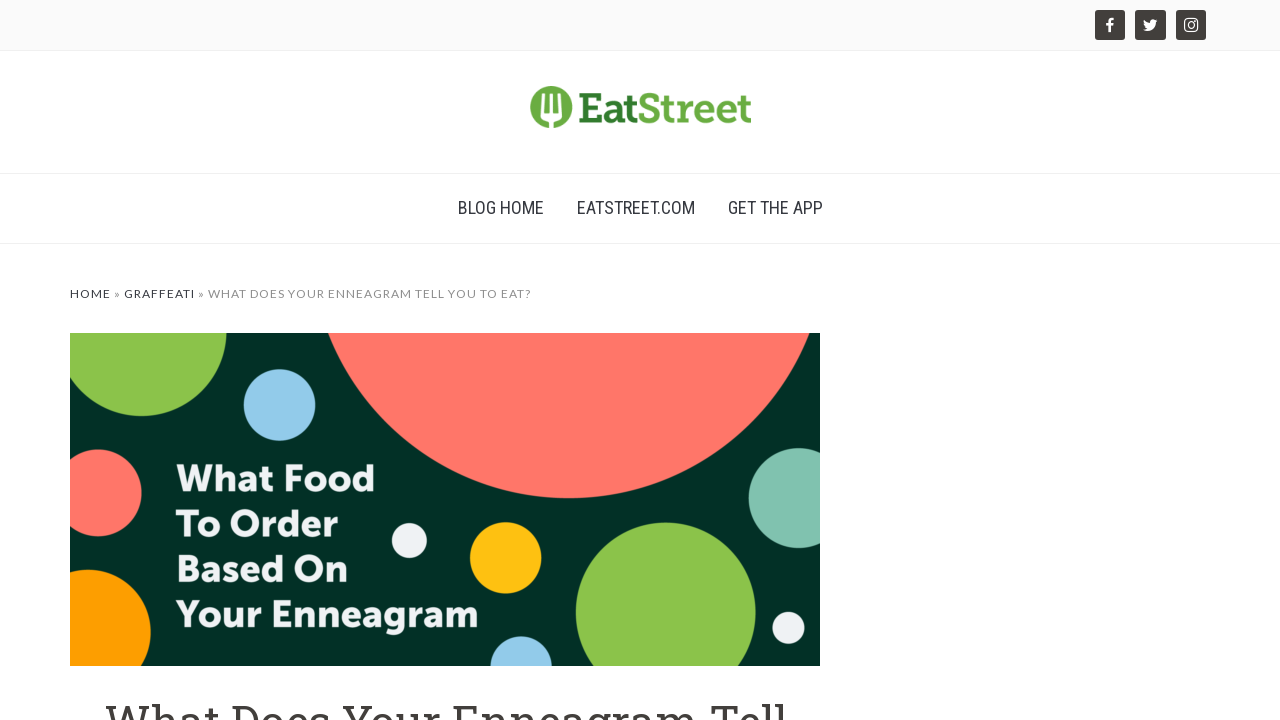

Waited for navigation to enneagram-order page
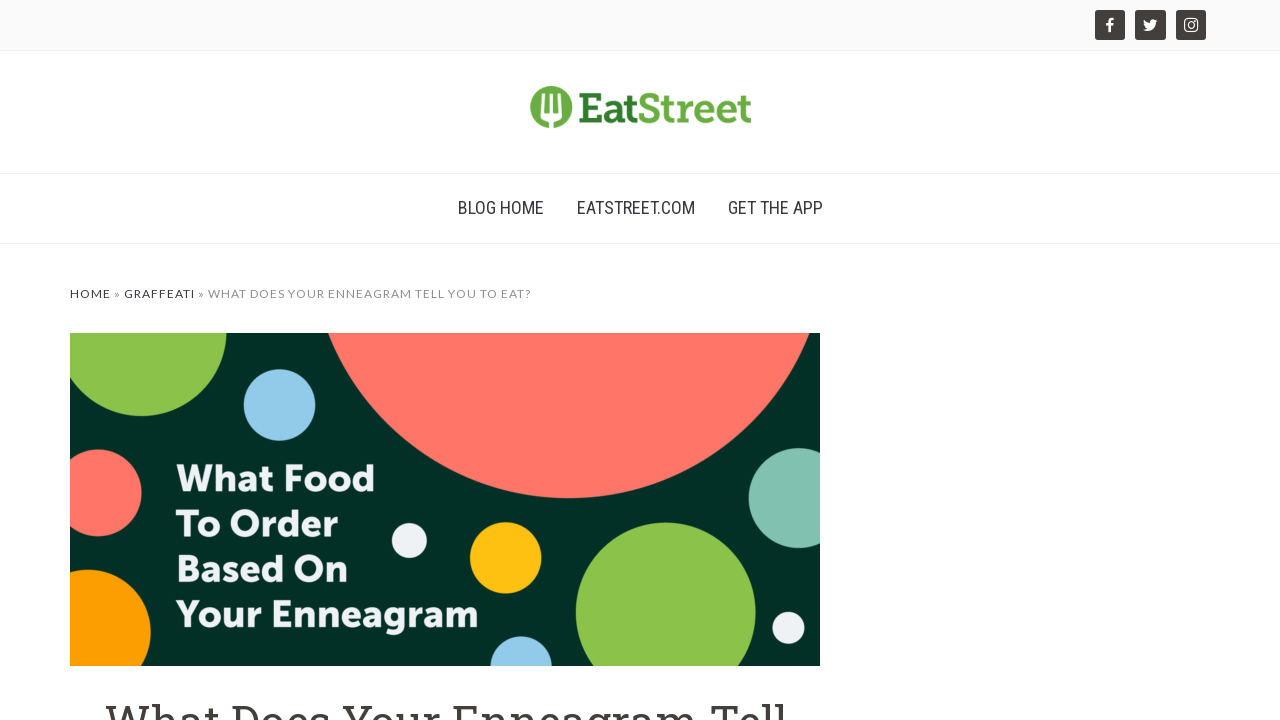

Verified navigation to enneagram-order article page
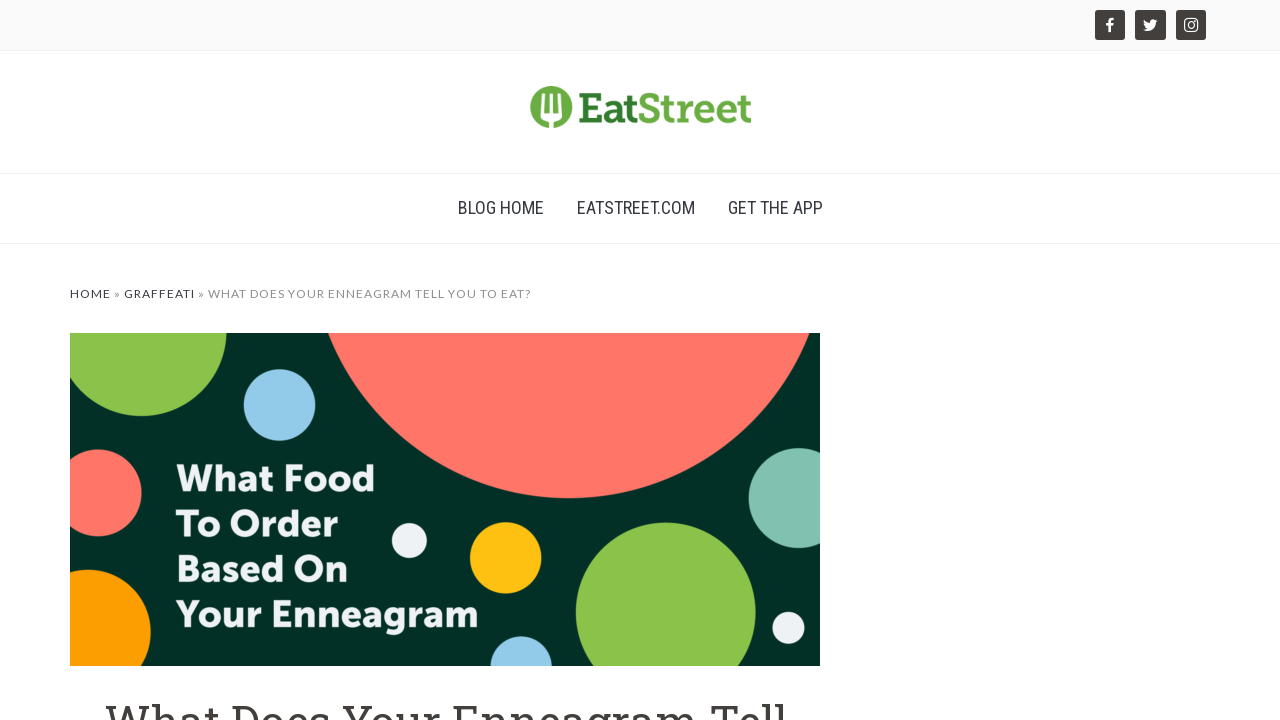

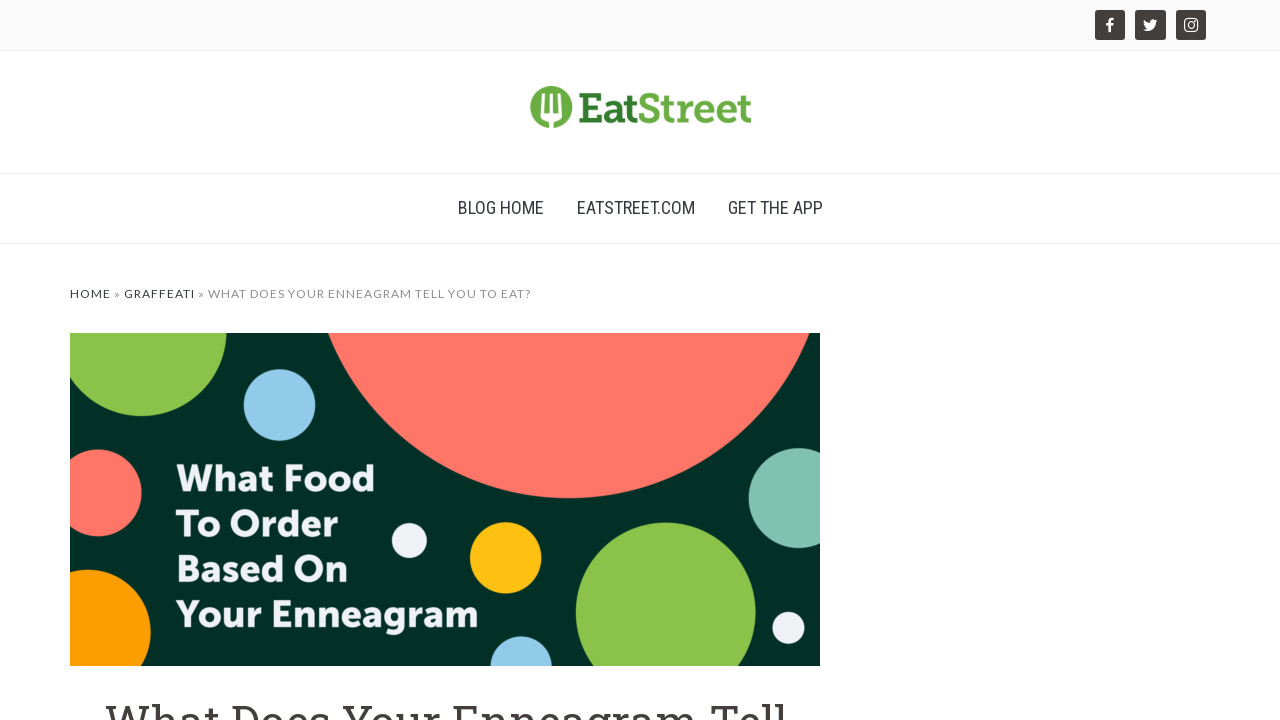